Tests double-click functionality by double-clicking a button and verifying the confirmation message appears

Starting URL: https://demoqa.com/buttons

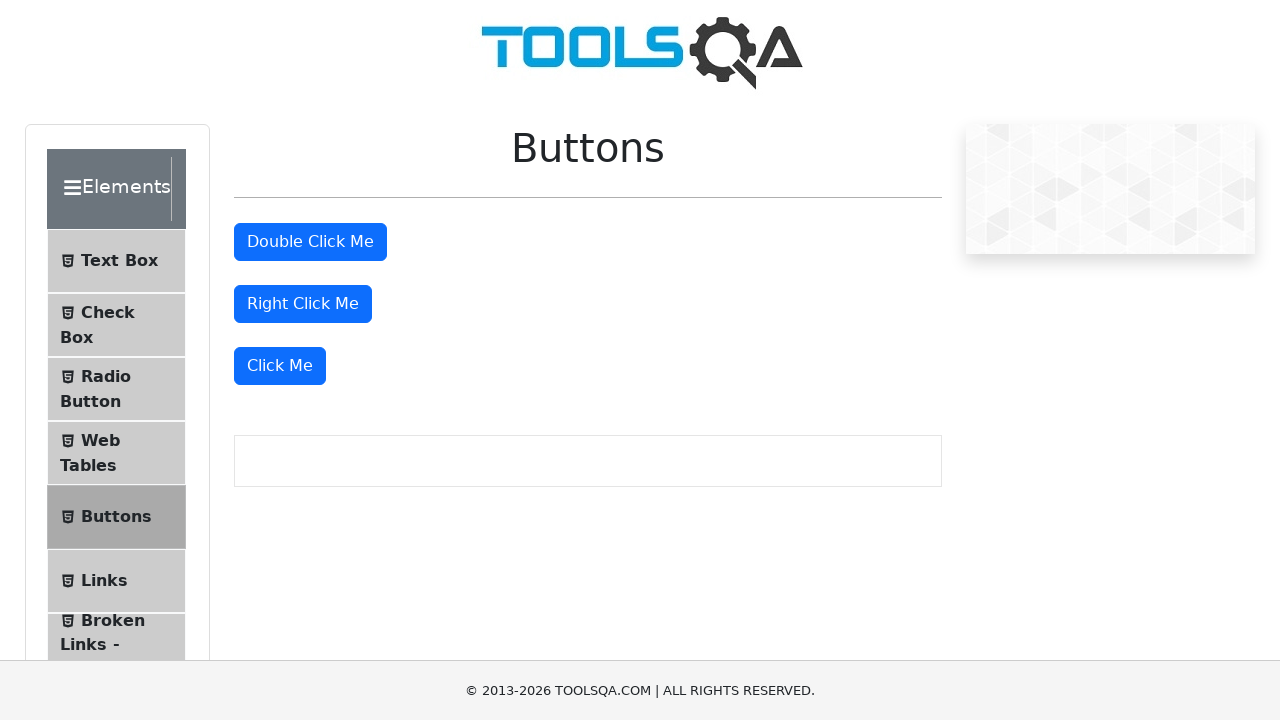

Double-clicked the 'Double Click Me' button at (310, 242) on #doubleClickBtn
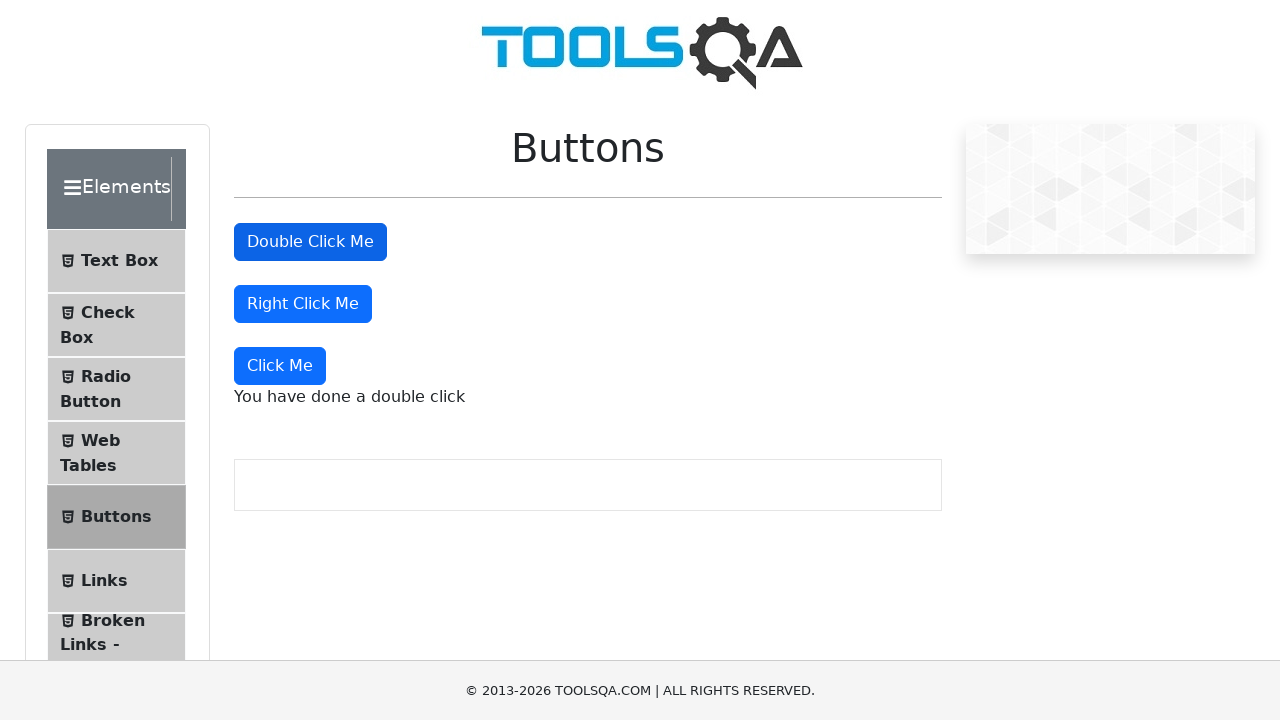

Waited for double-click confirmation message to appear
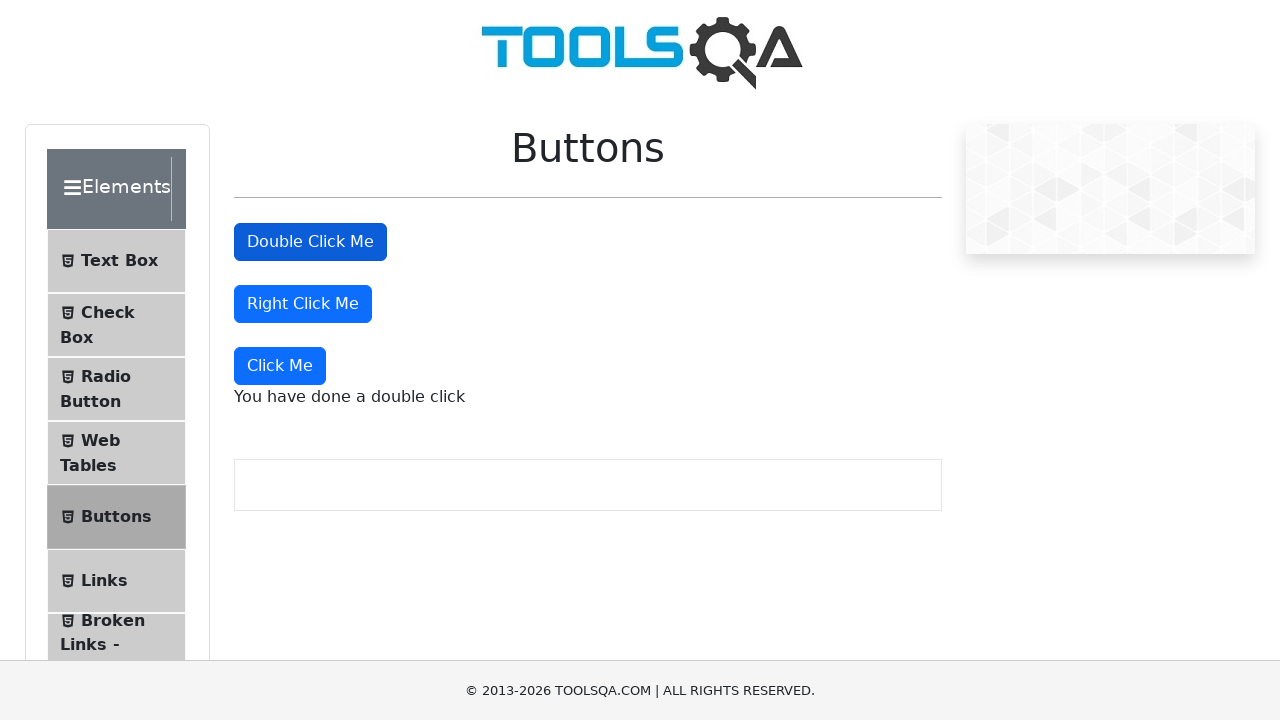

Retrieved double-click confirmation message text
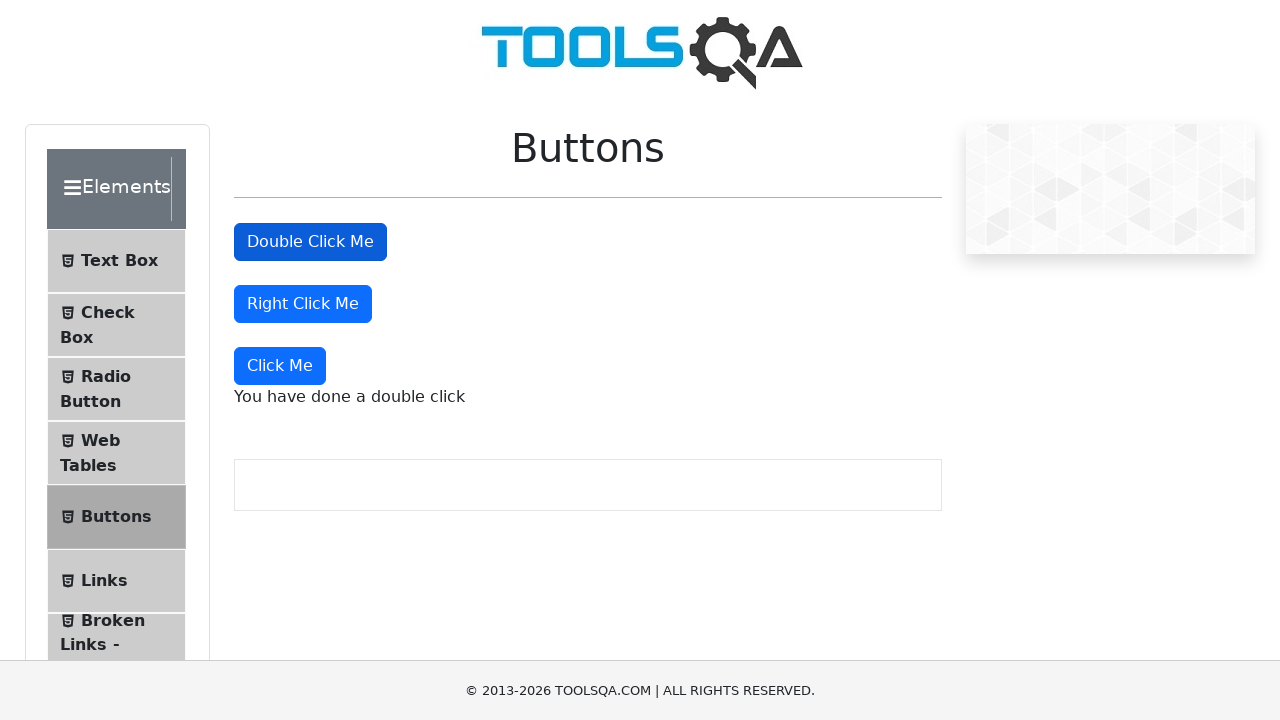

Verified confirmation message equals 'You have done a double click'
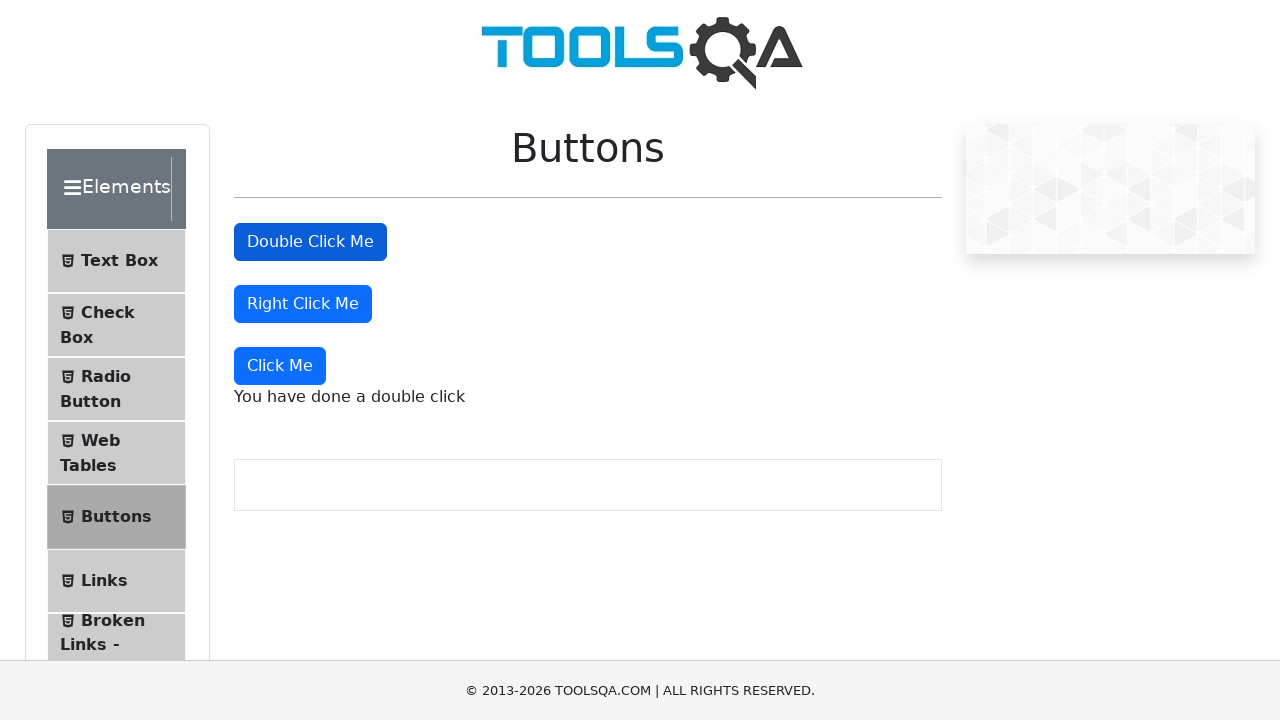

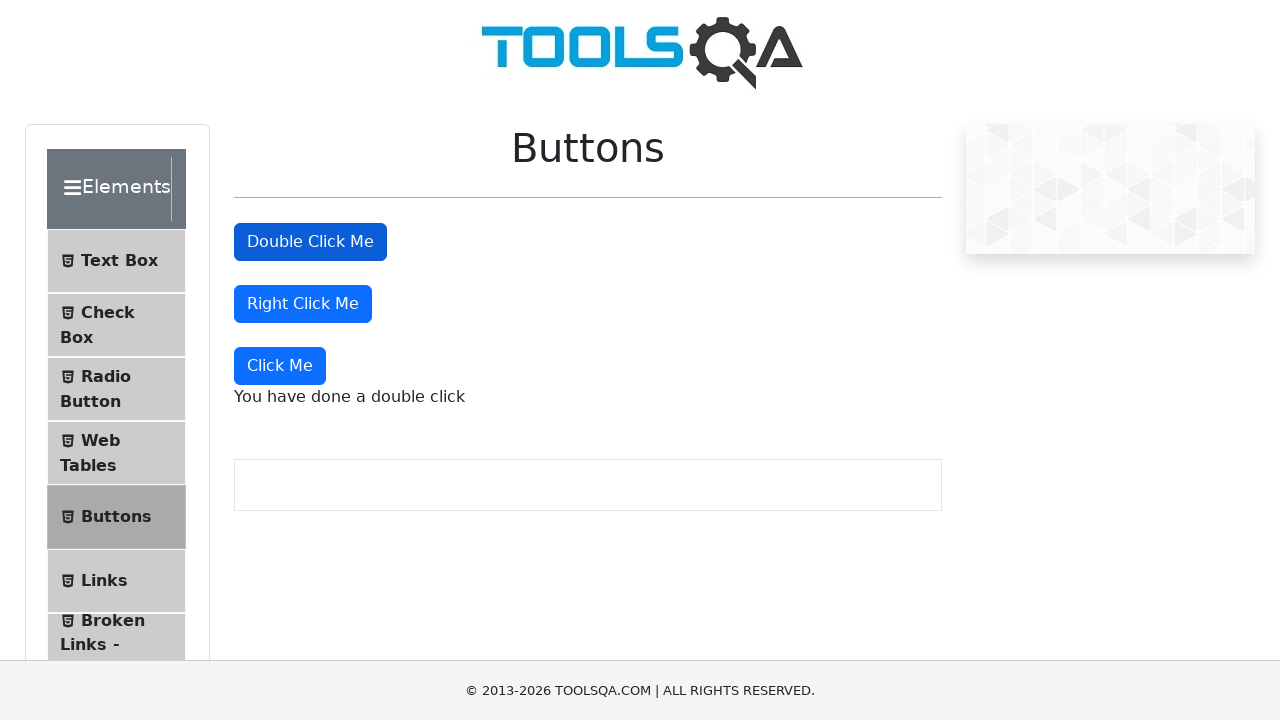